Tests alert dialog functionality by triggering an alert and verifying its text content before accepting it

Starting URL: https://demo.automationtesting.in/Alerts.html

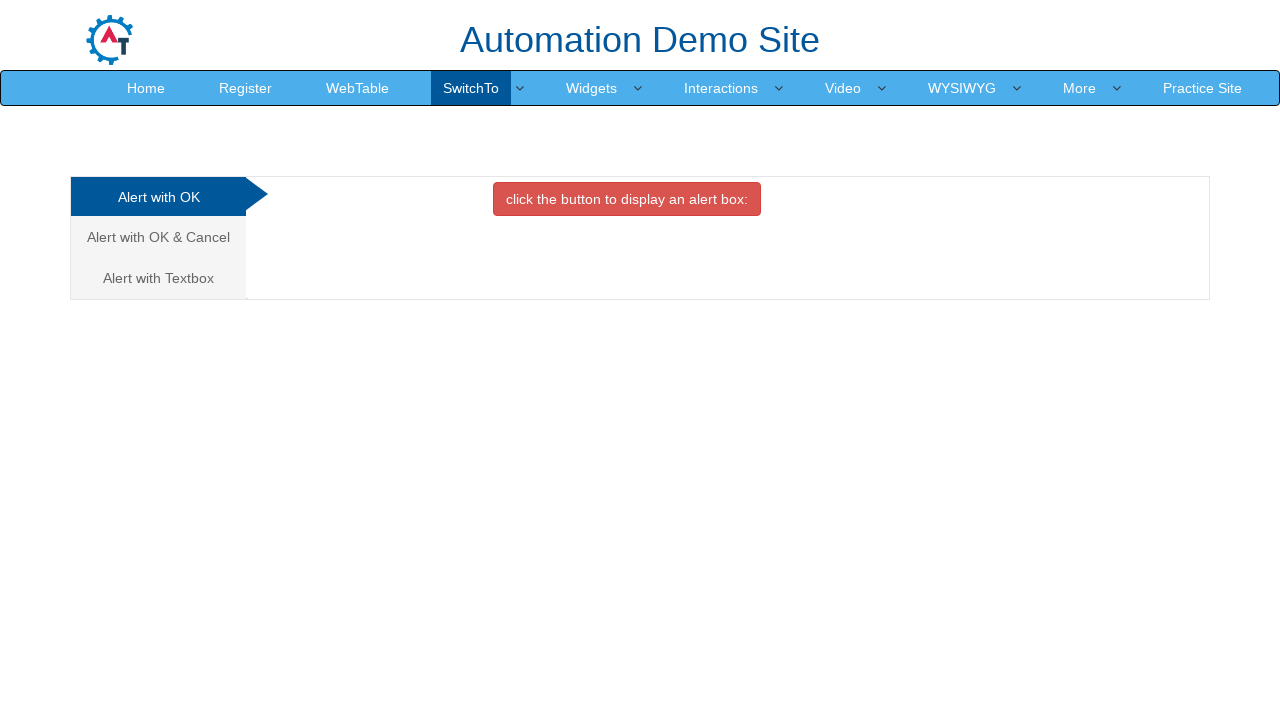

Clicked button to trigger alert dialog at (627, 199) on xpath=//*[@id='OKTab']/button
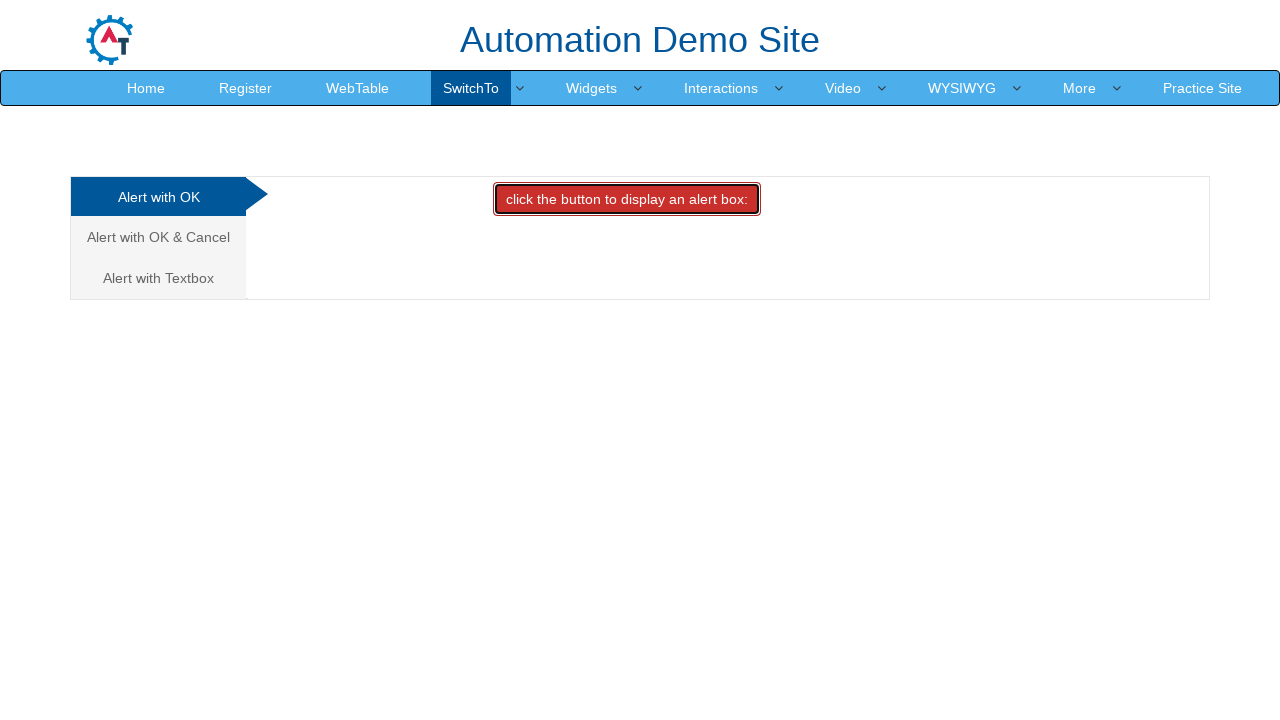

Set up dialog handler to accept alert
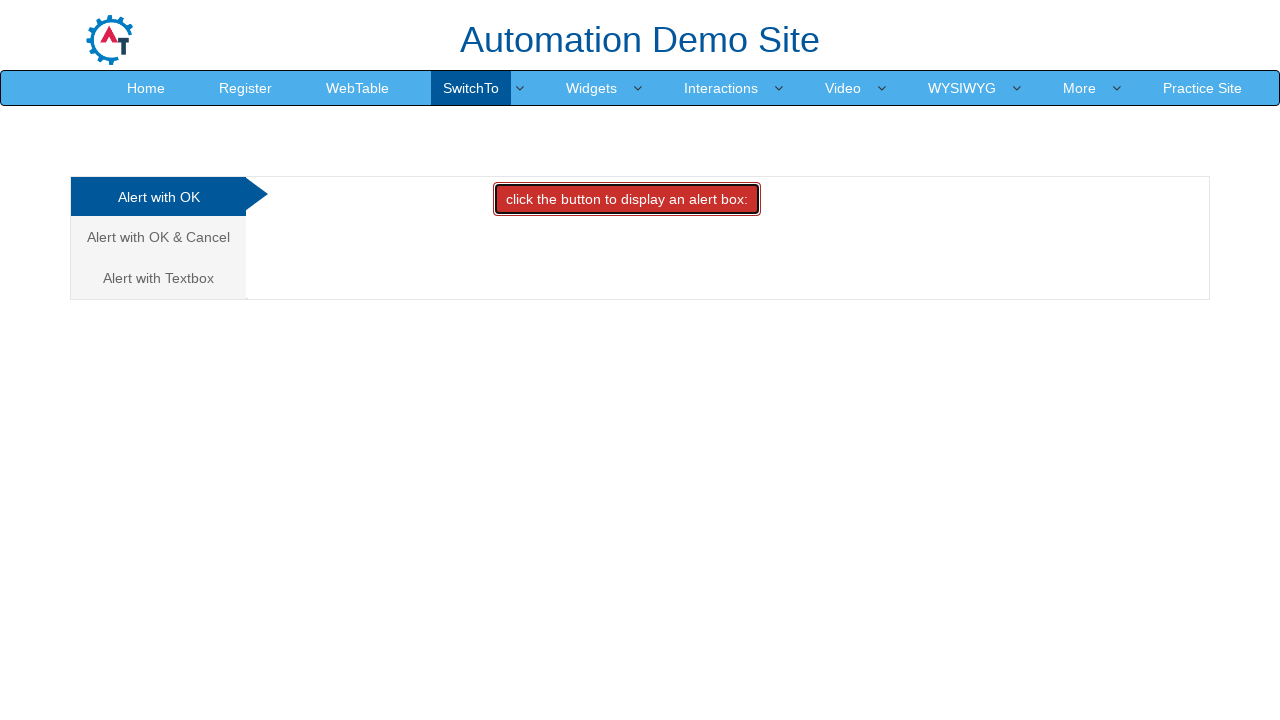

Clicked button to trigger alert and verified acceptance at (627, 199) on xpath=//*[@id='OKTab']/button
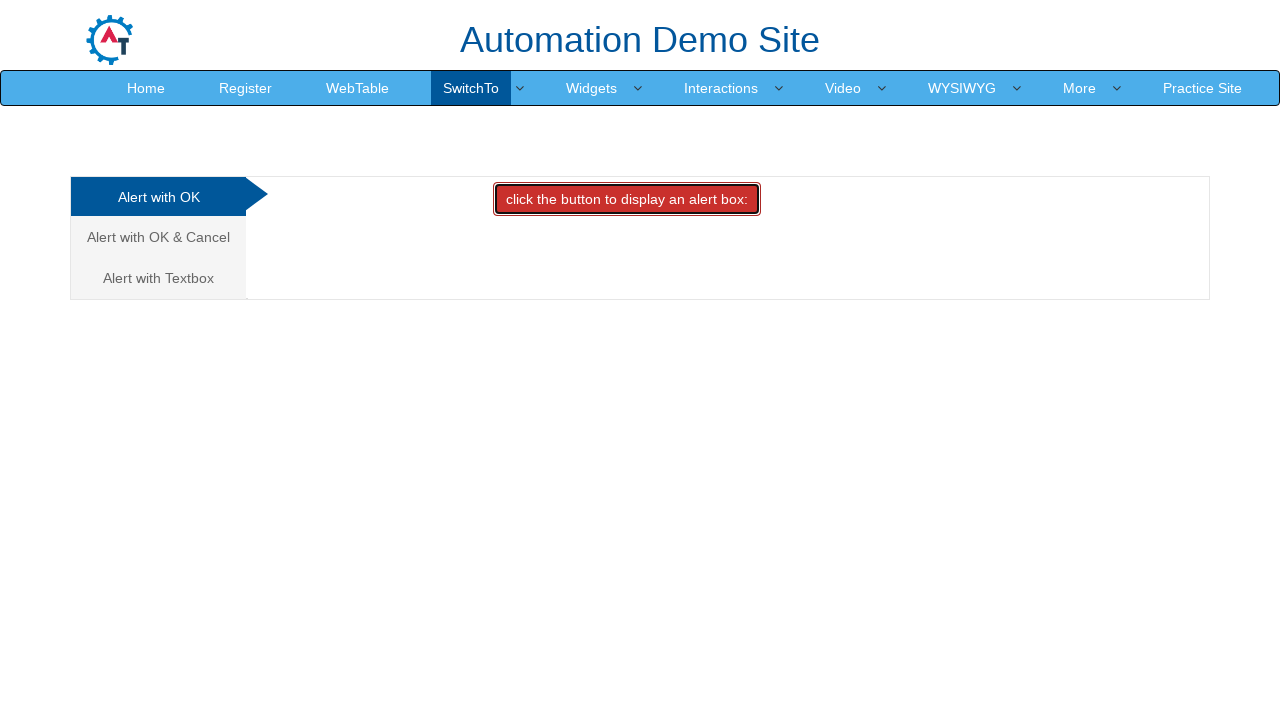

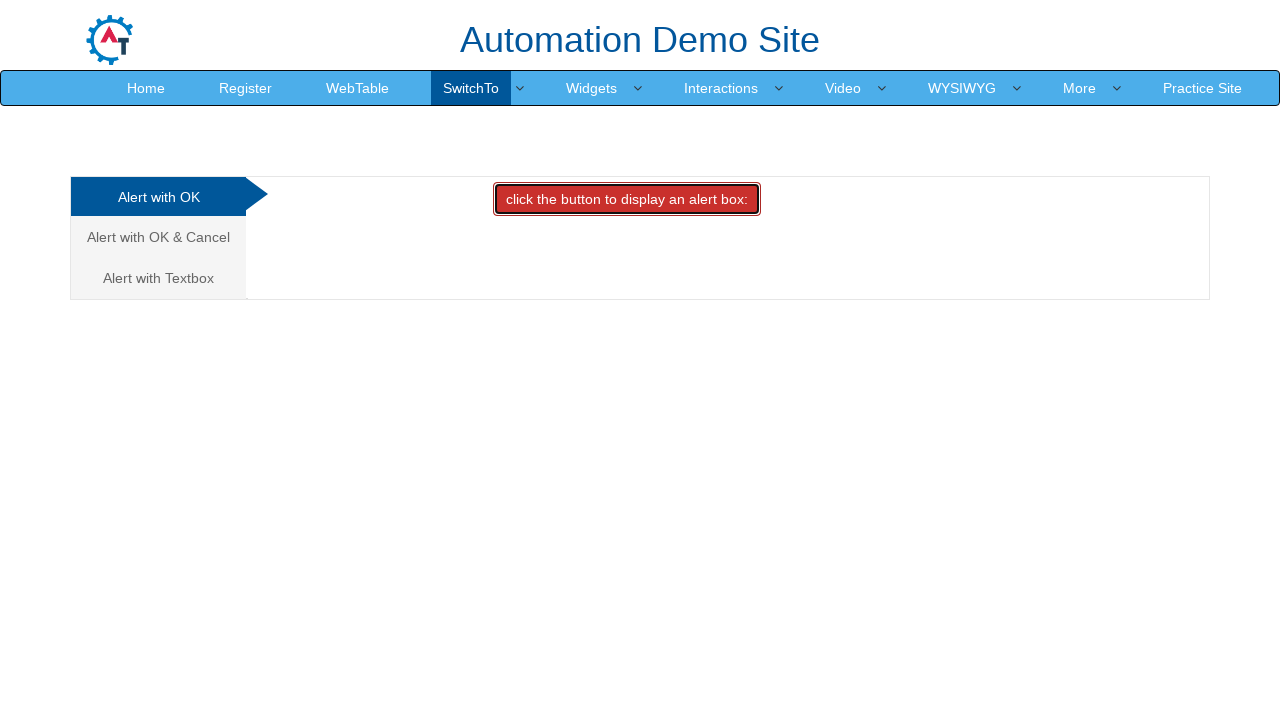